Tests dismissing a JavaScript confirmation alert dialog

Starting URL: http://omayo.blogspot.com

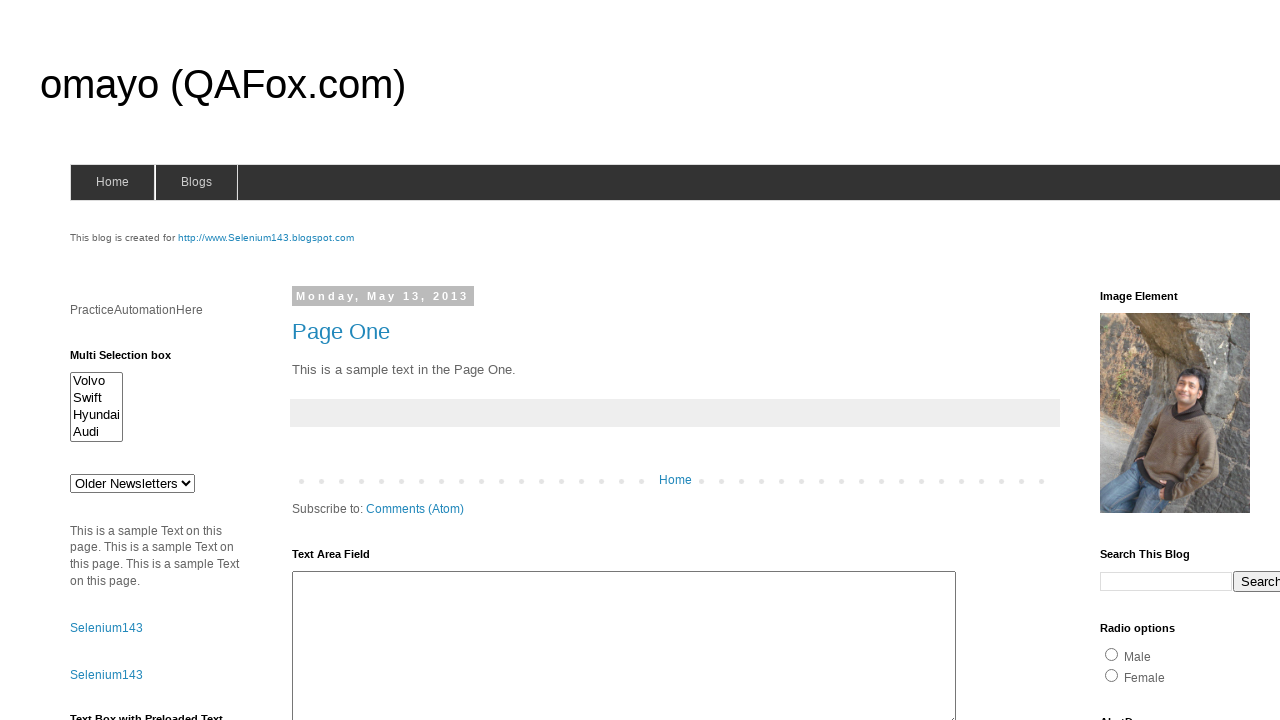

Set up dialog handler to dismiss alerts
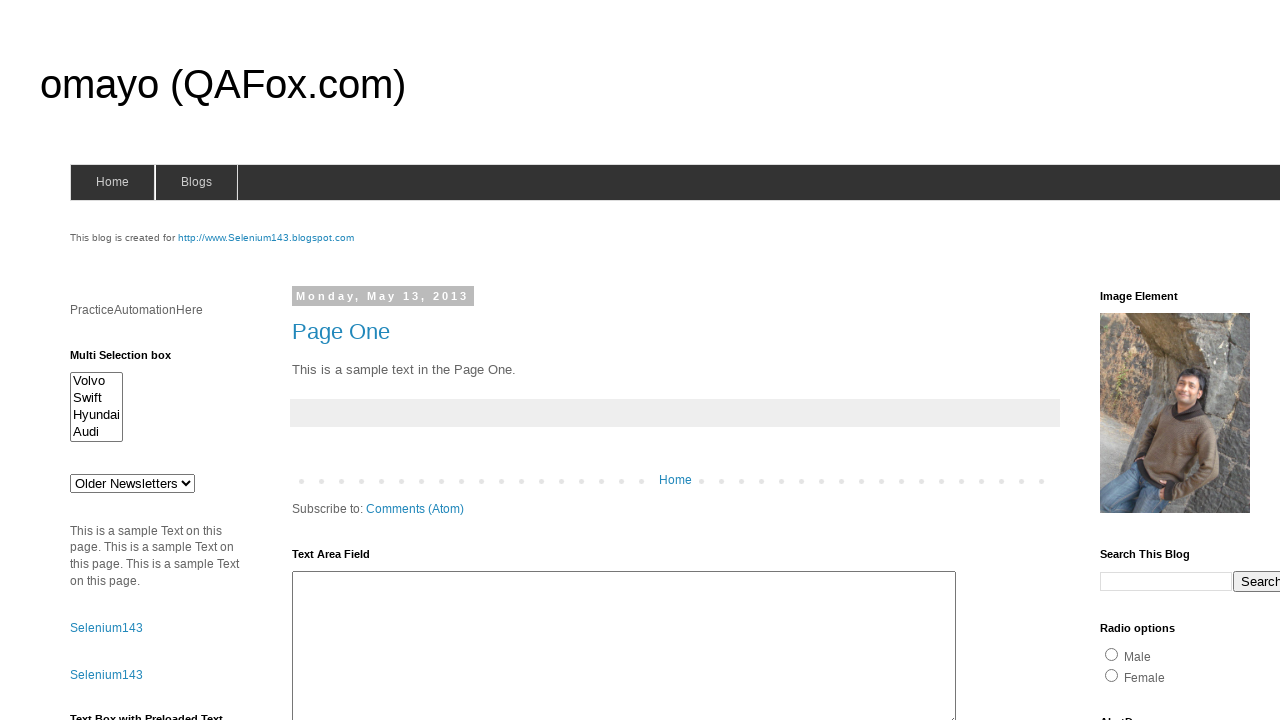

Clicked confirmation alert button at (1155, 361) on #confirm
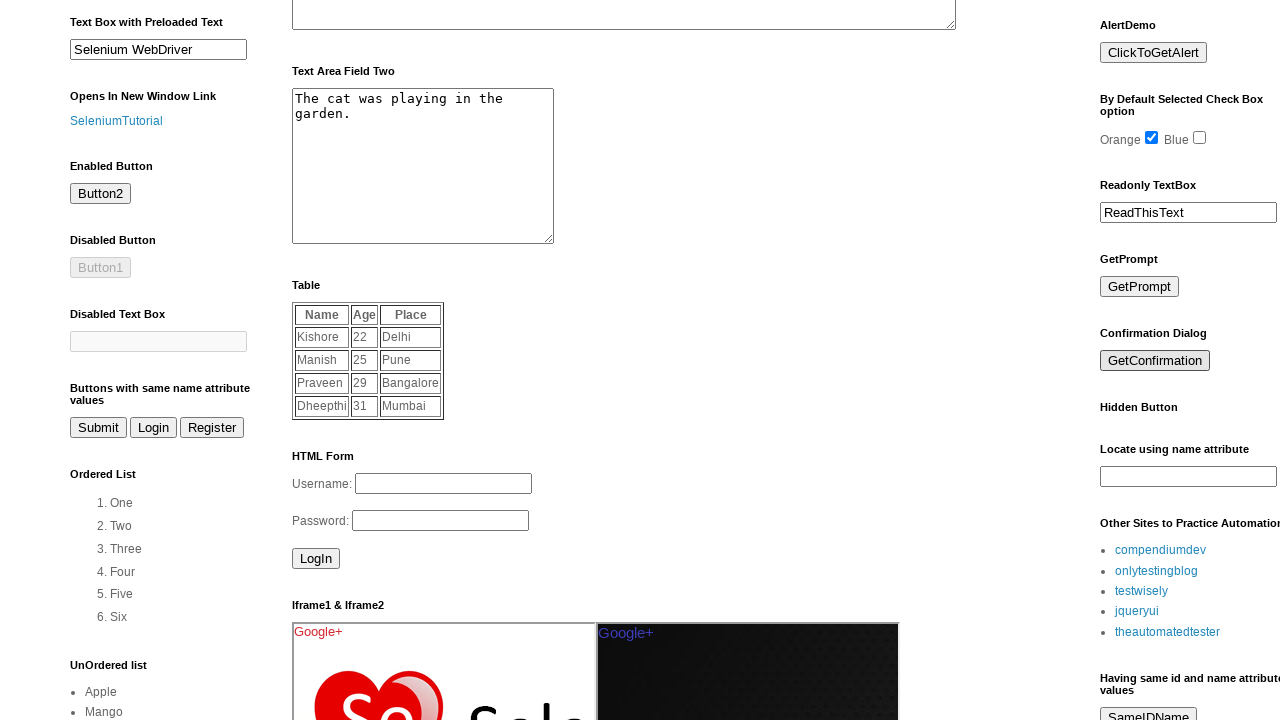

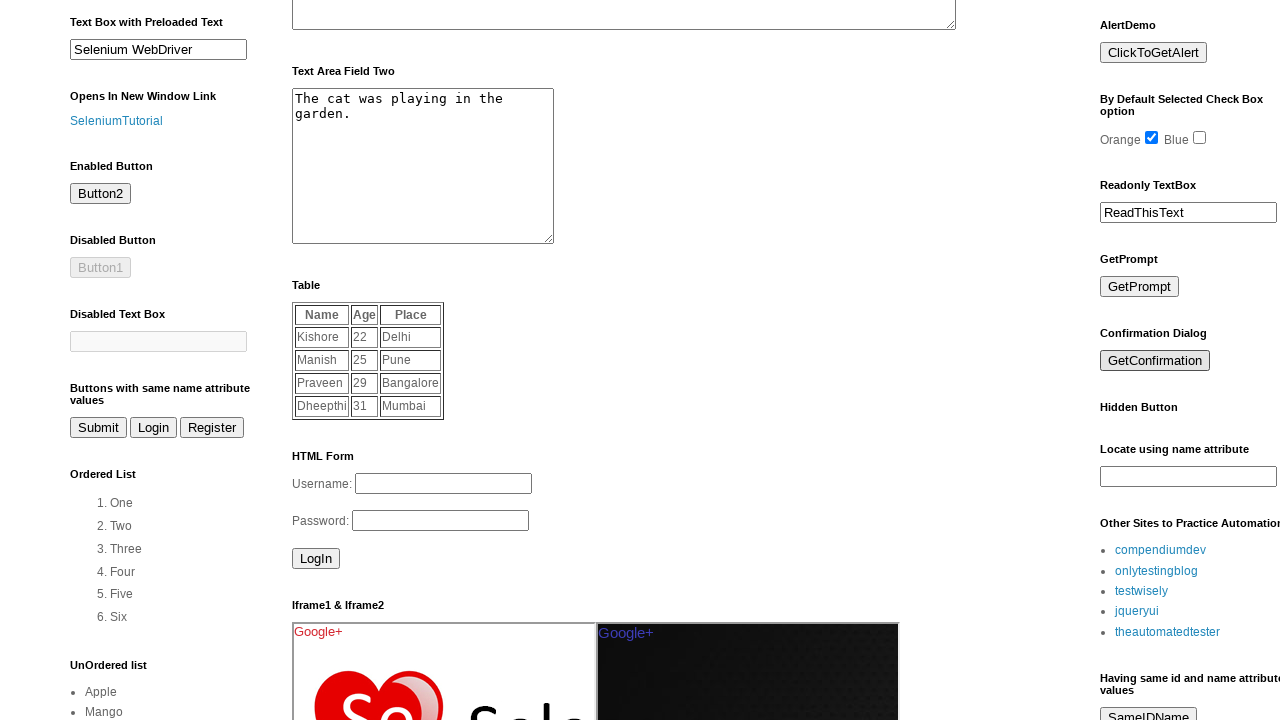